Tests element visibility by checking if form elements are displayed and interacting with them by filling text and clicking

Starting URL: https://automationfc.github.io/basic-form/index.html

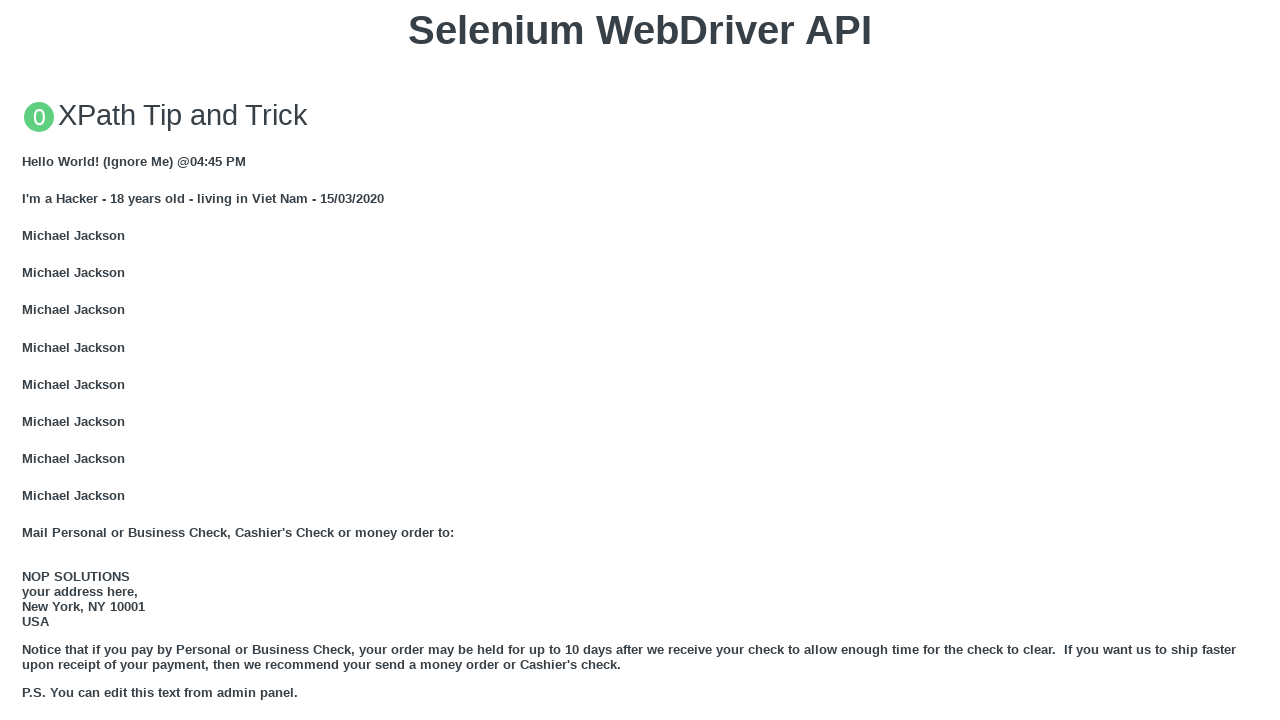

Filled email field with 'Automation Testing' on //input[@id='mail']
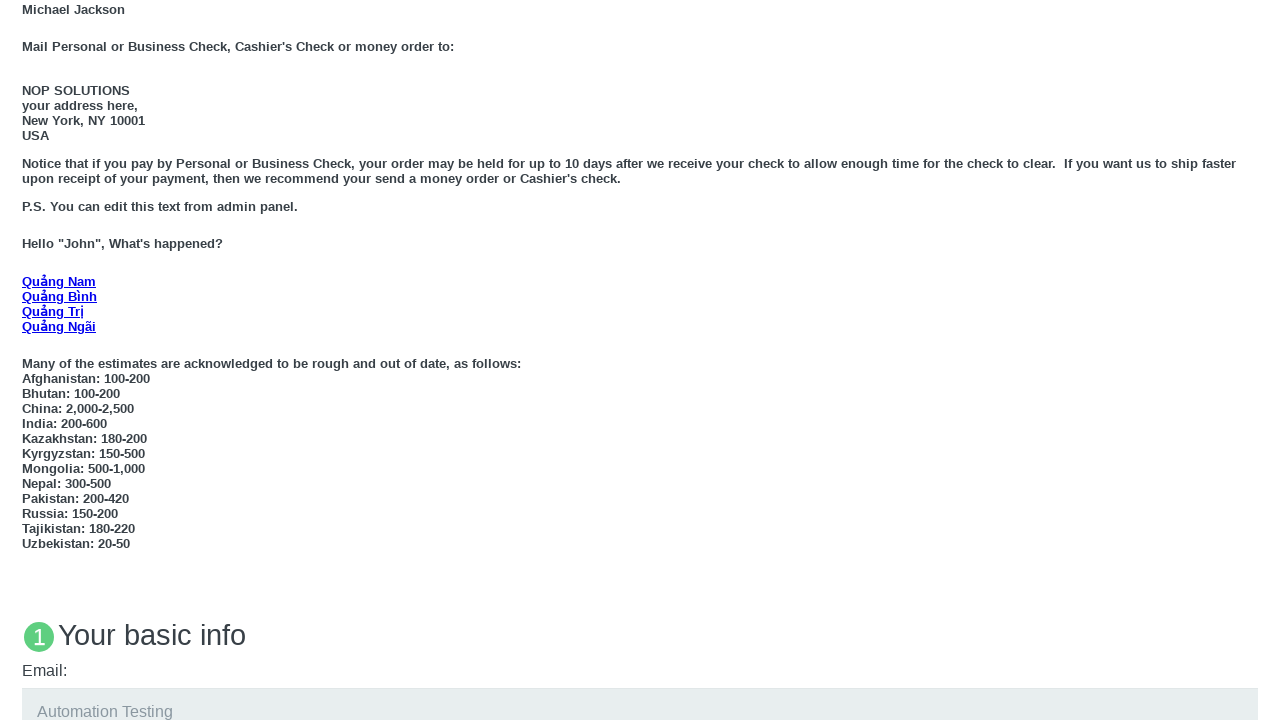

Filled education textarea with 'Automation Testing' on //textarea[@id='edu']
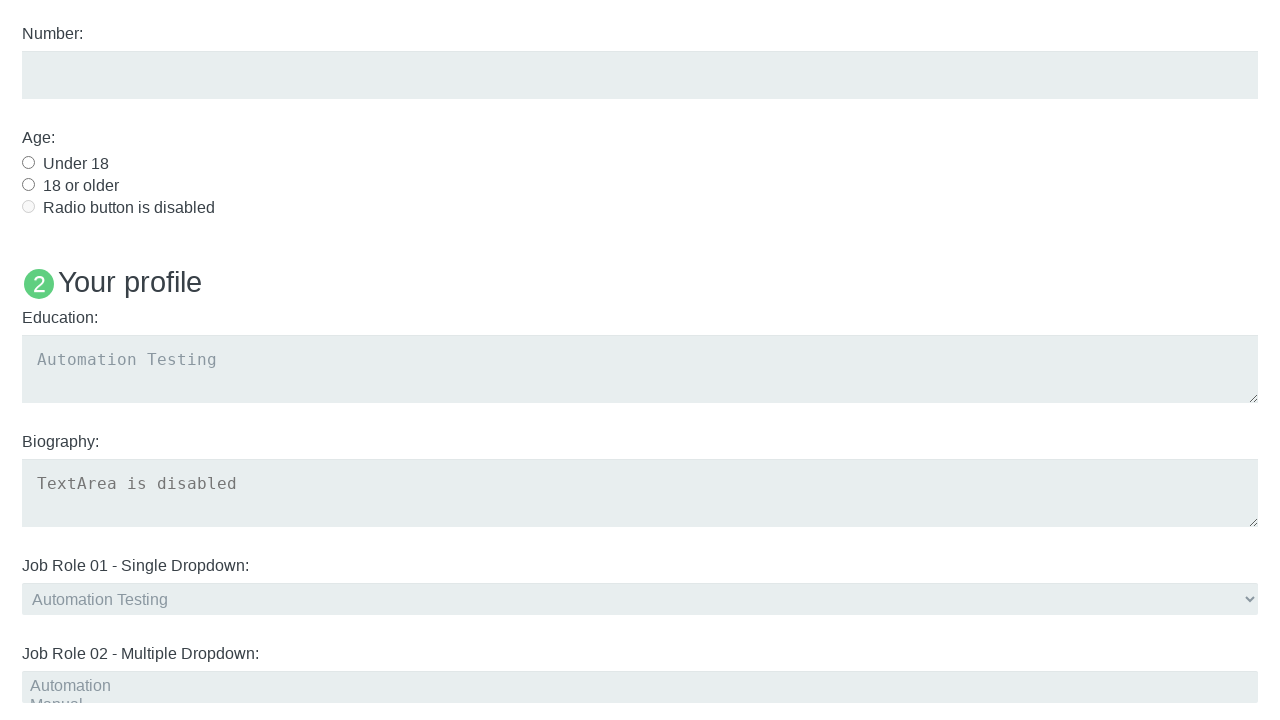

Clicked 'Under 18' radio button at (28, 162) on xpath=//input[@id='under_18']
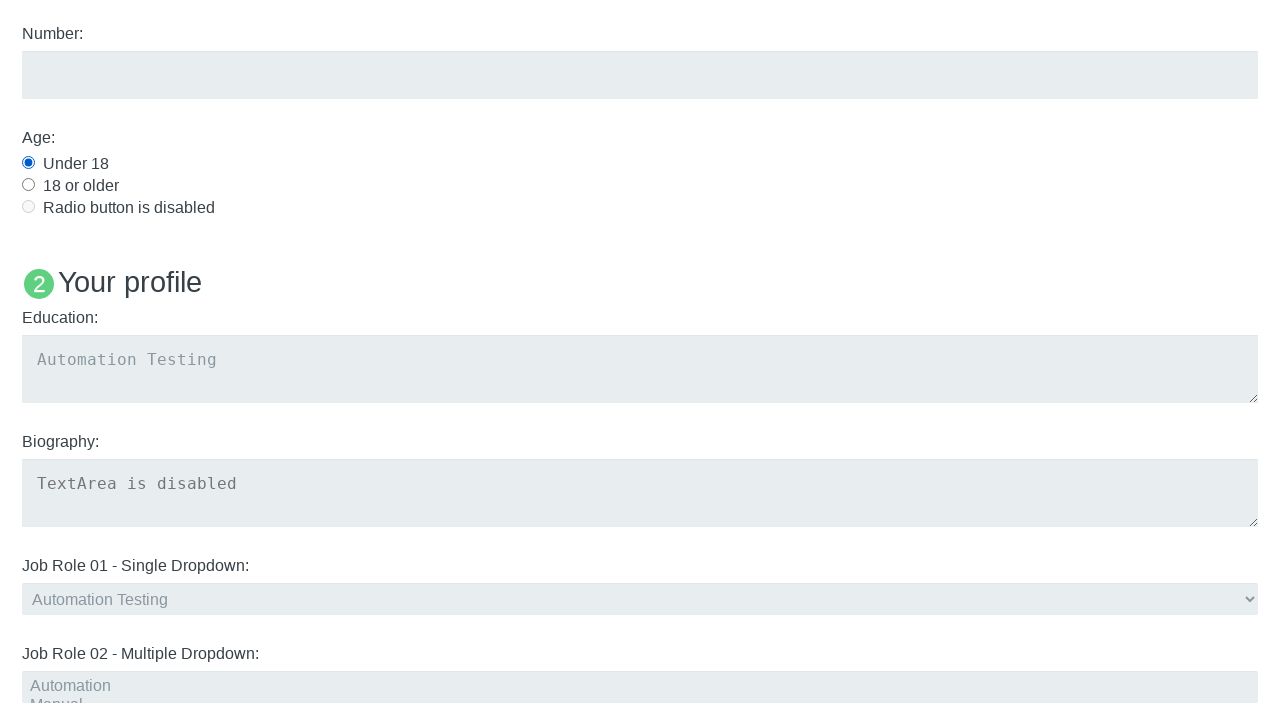

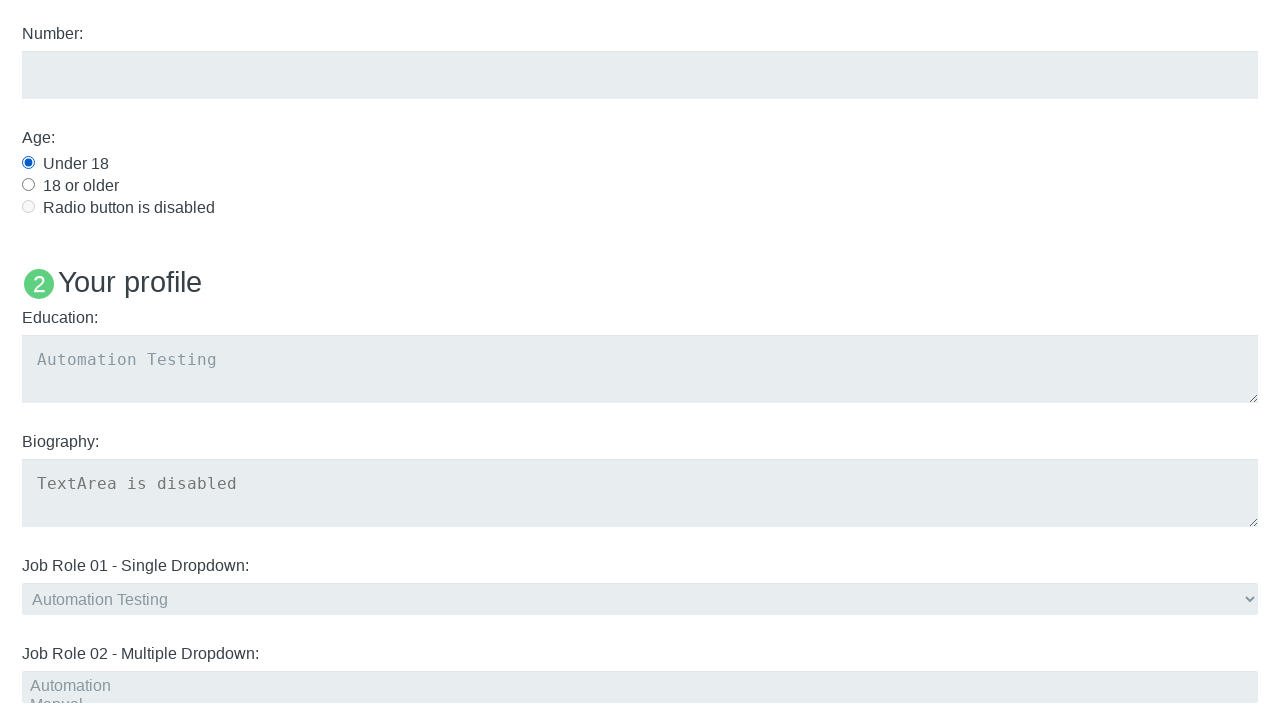